Tests drag and drop functionality by dragging an element from one position to another within an iframe

Starting URL: https://jqueryui.com/droppable/

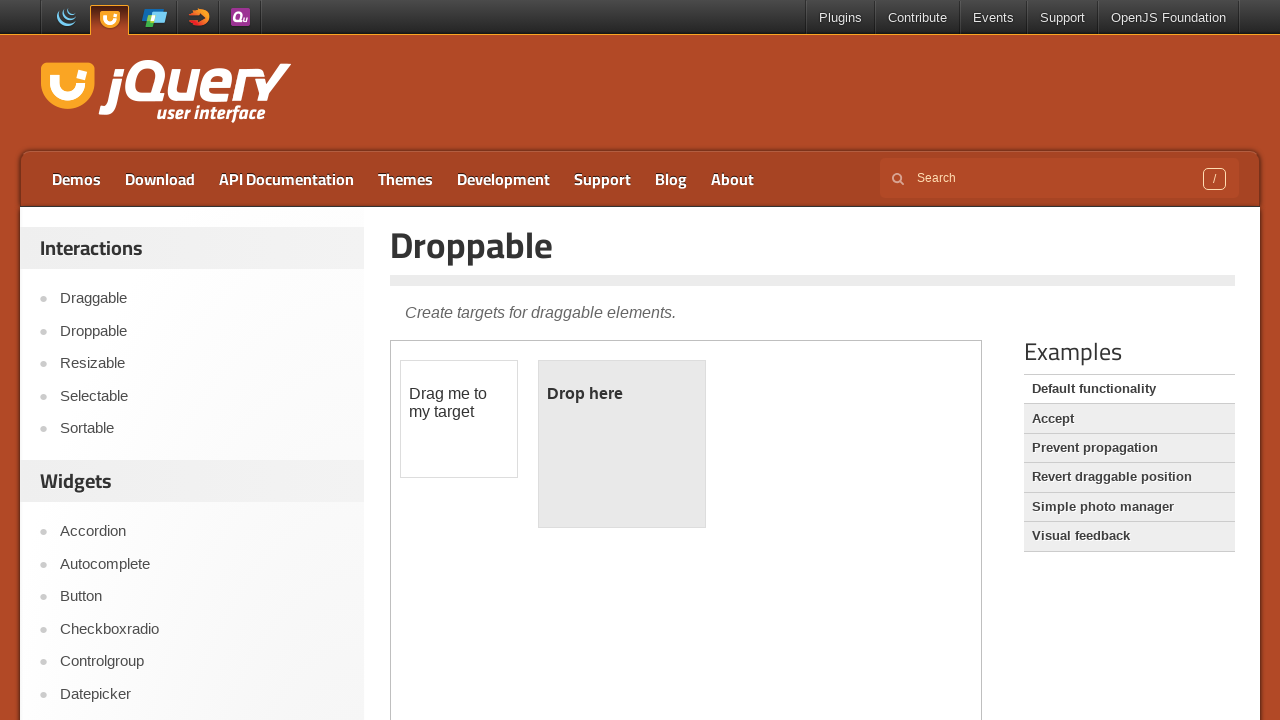

Located iframe with demo-frame class
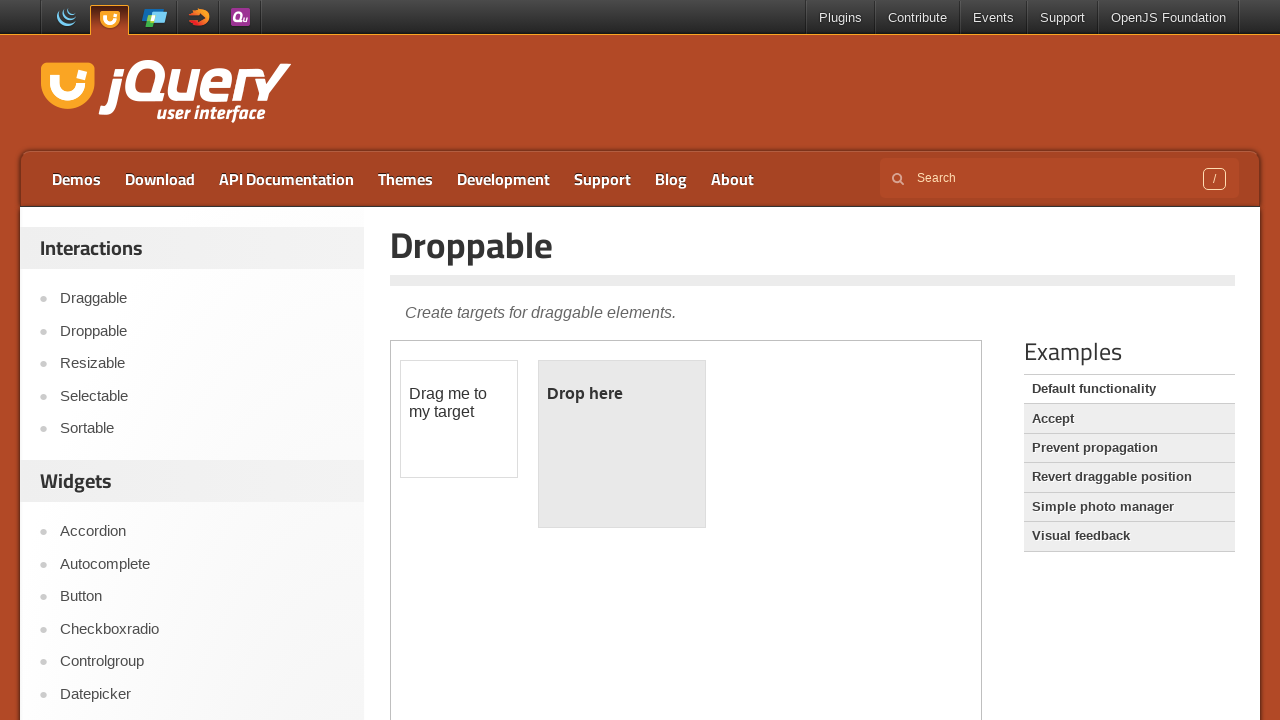

Located draggable element with id 'draggable'
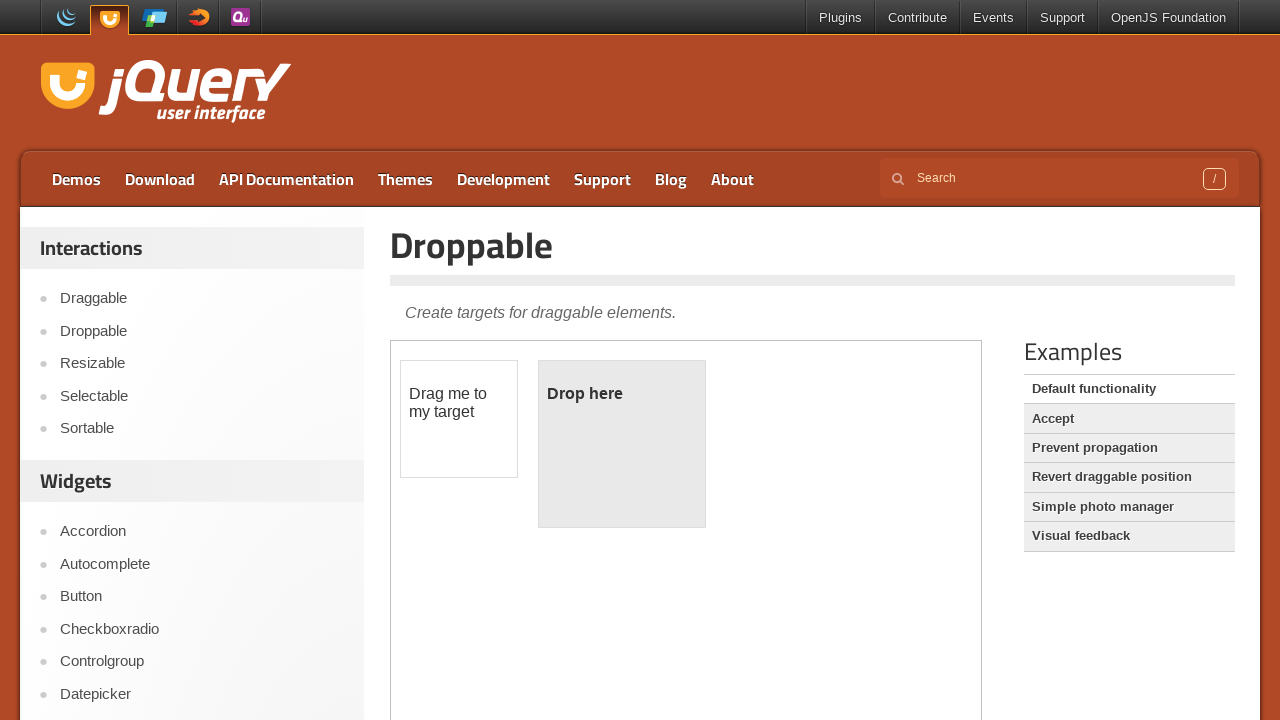

Located droppable element with id 'droppable'
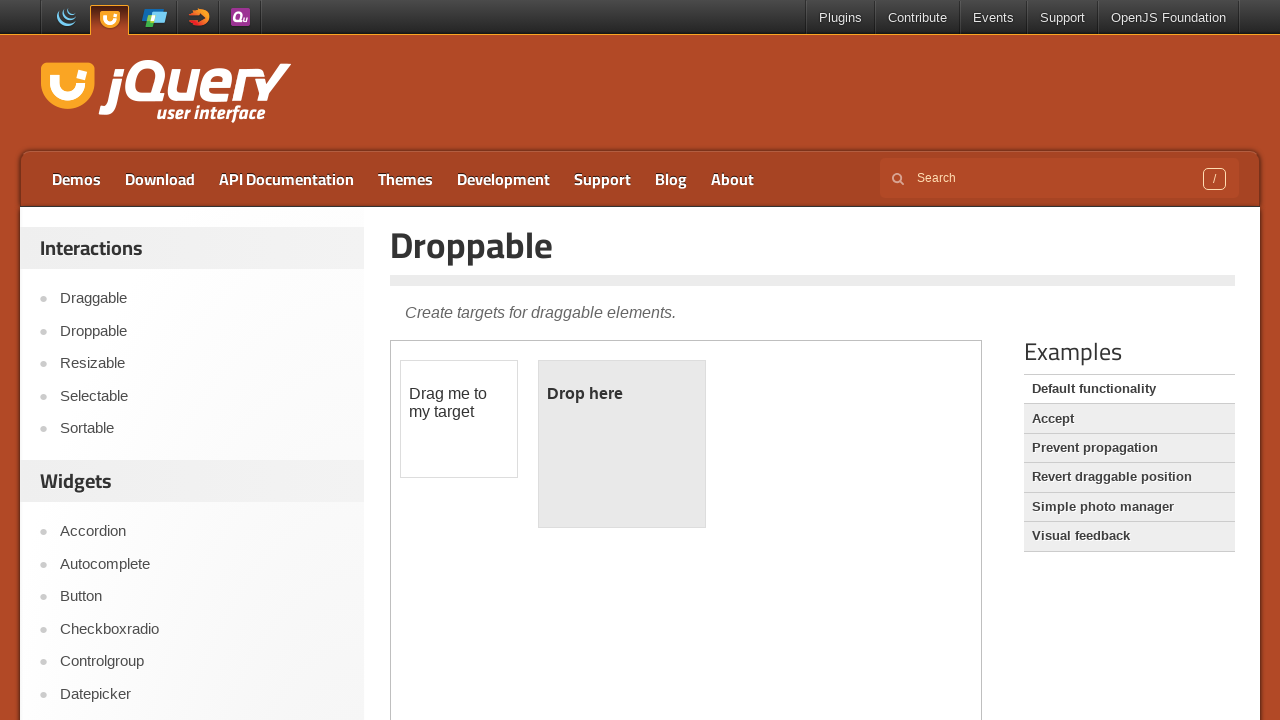

Dragged draggable element to droppable element at (622, 444)
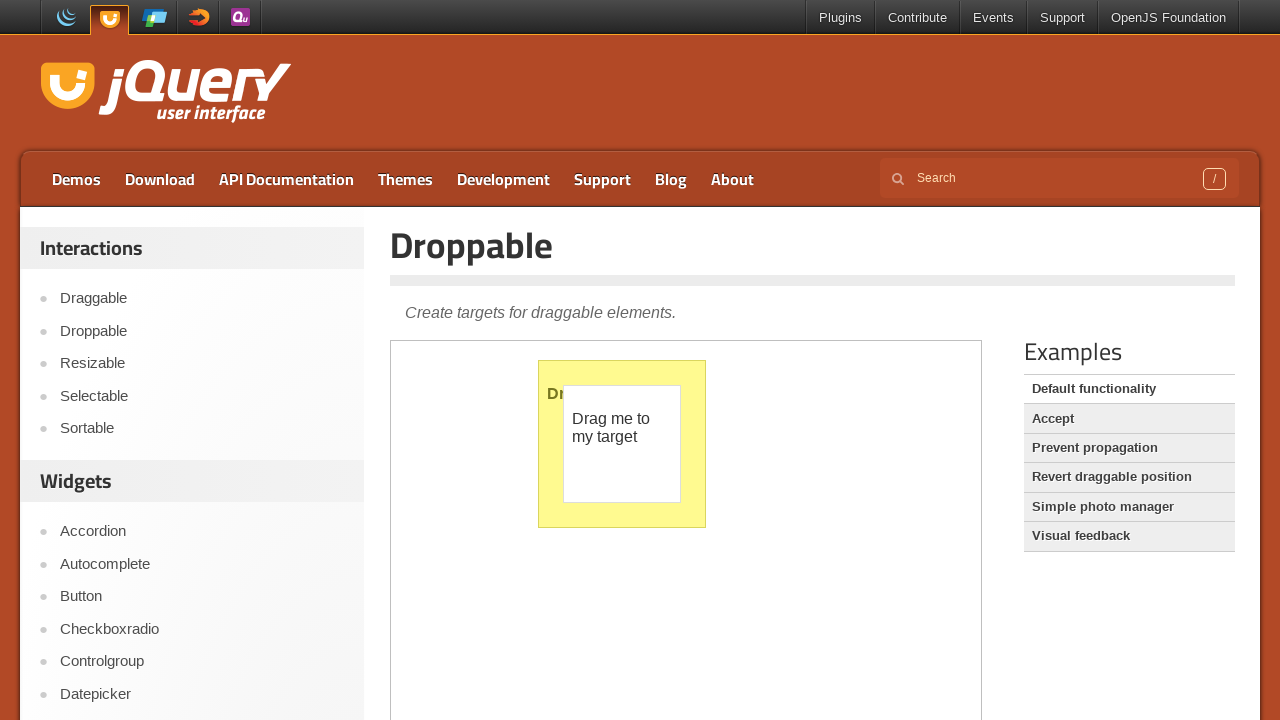

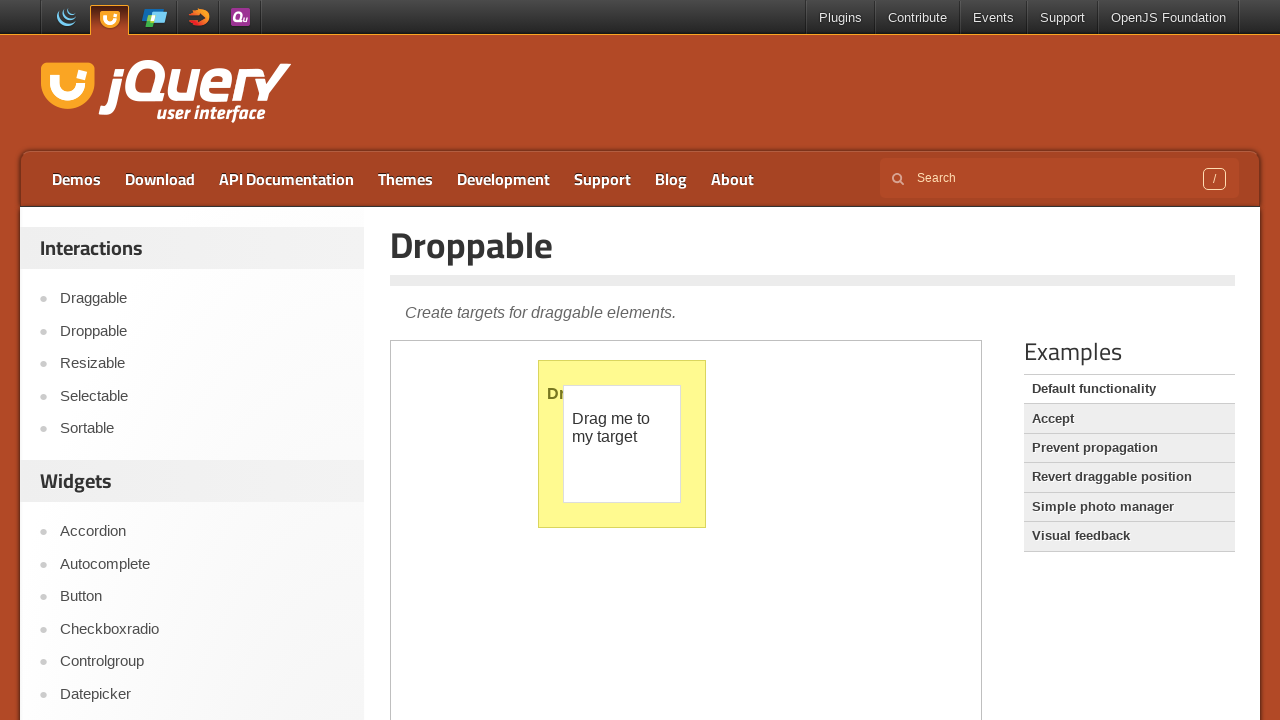